Tests tooltip functionality by clicking on an element group and hovering over a button to trigger tooltip display

Starting URL: https://demoqa.com/tool-tips

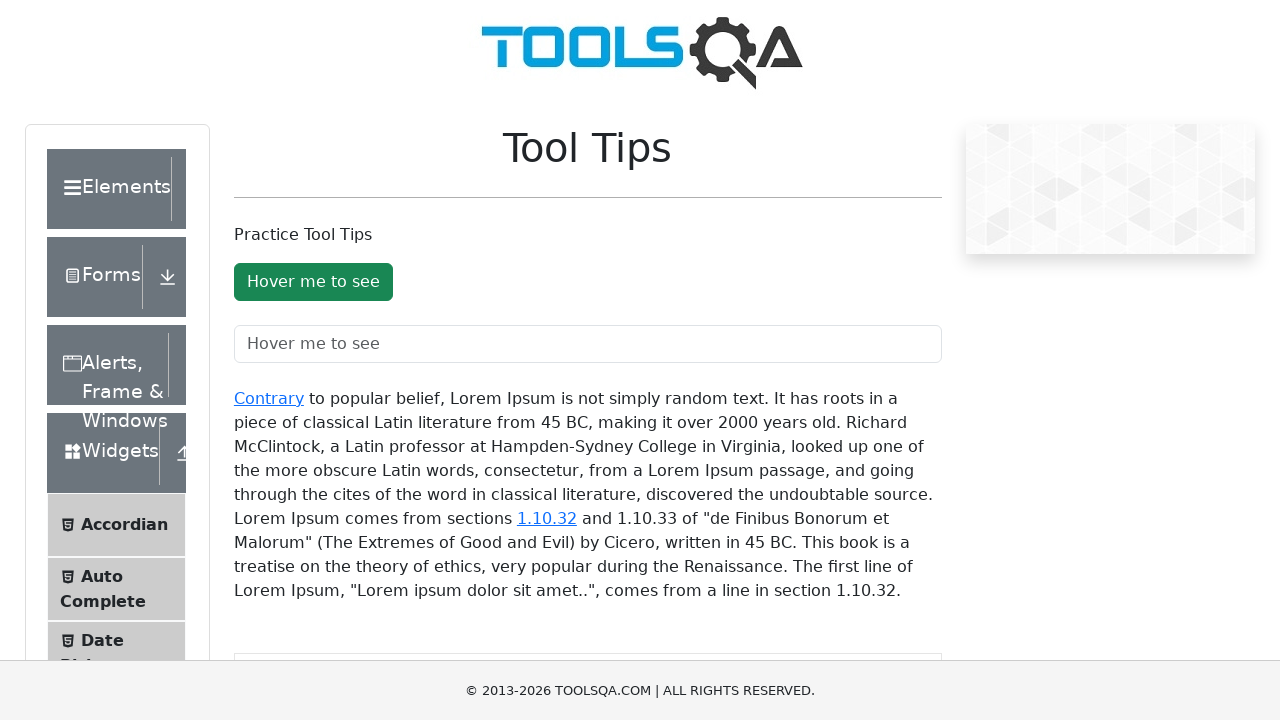

Clicked on the first element group at (126, 189) on xpath=//div[@class='element-group'][1]
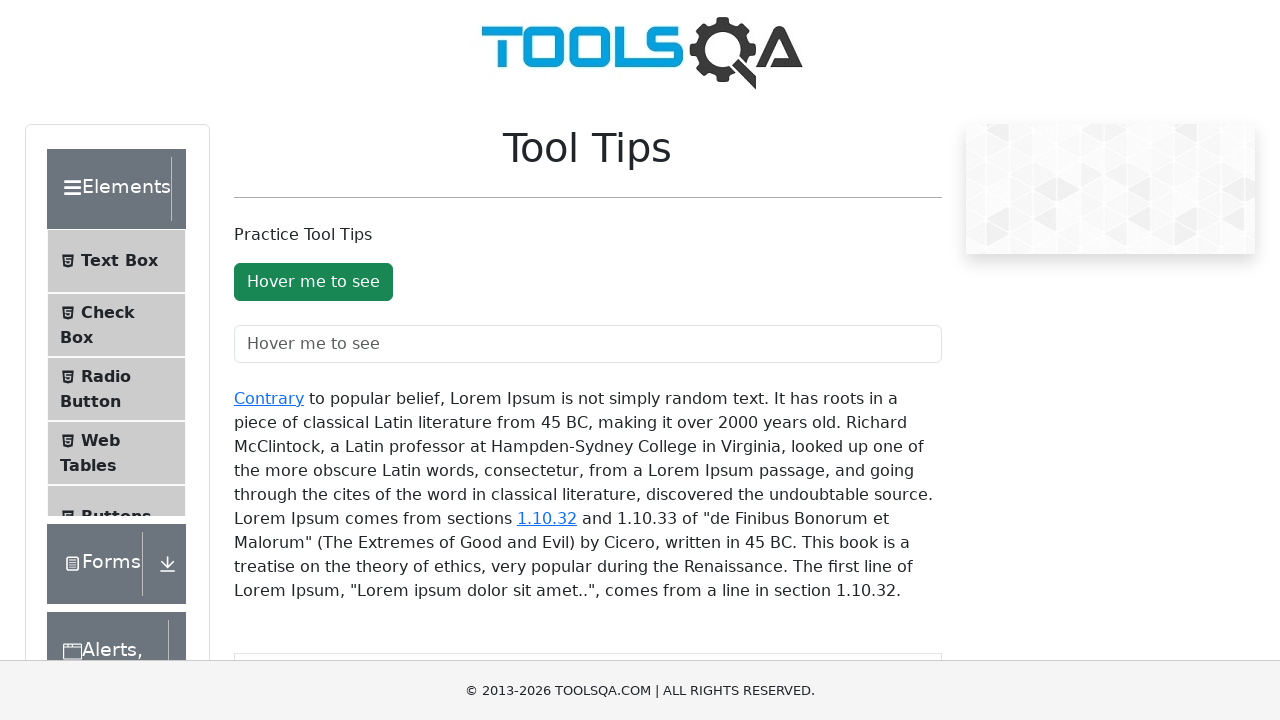

Hovered over the tooltip button to trigger tooltip display at (313, 282) on #toolTipButton
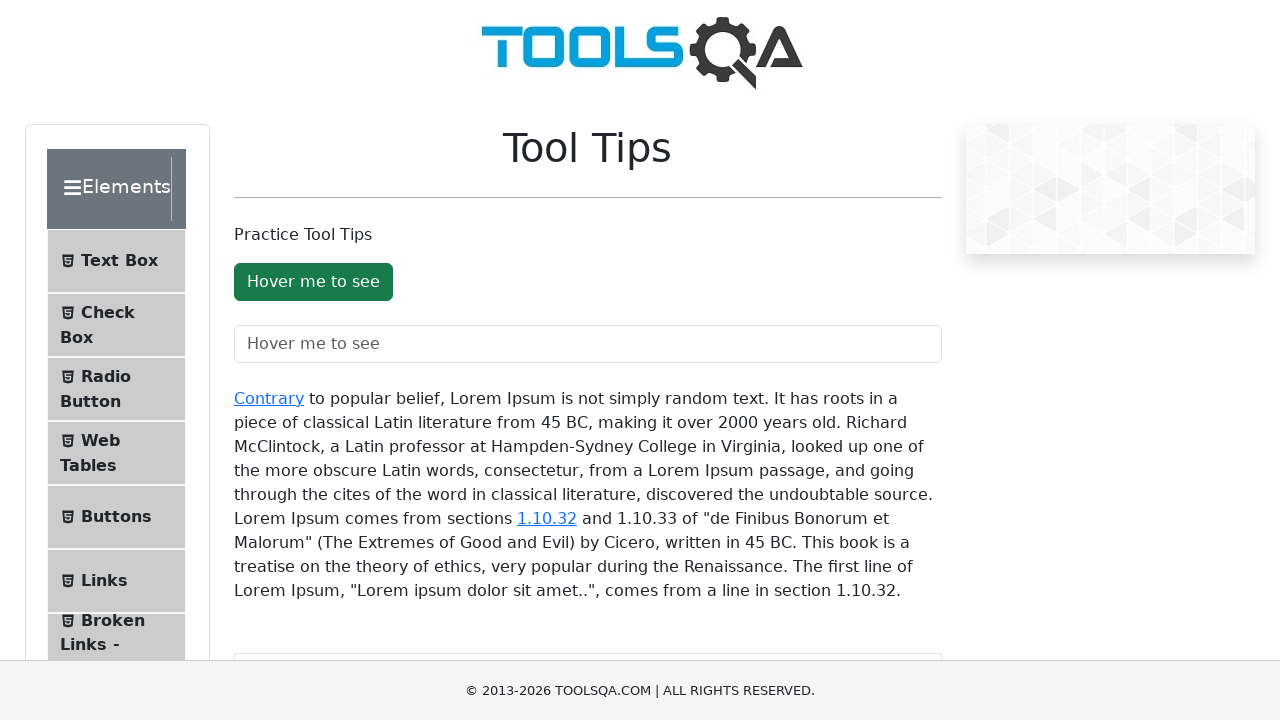

Tooltip element is visible
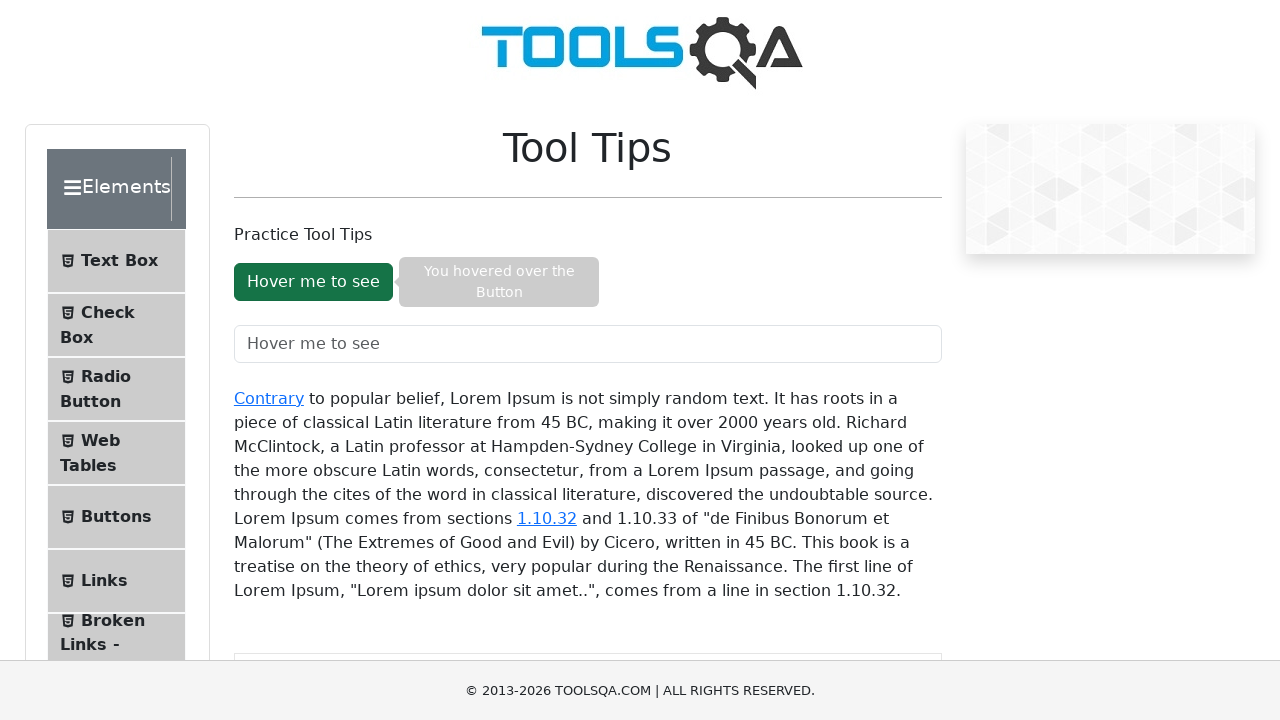

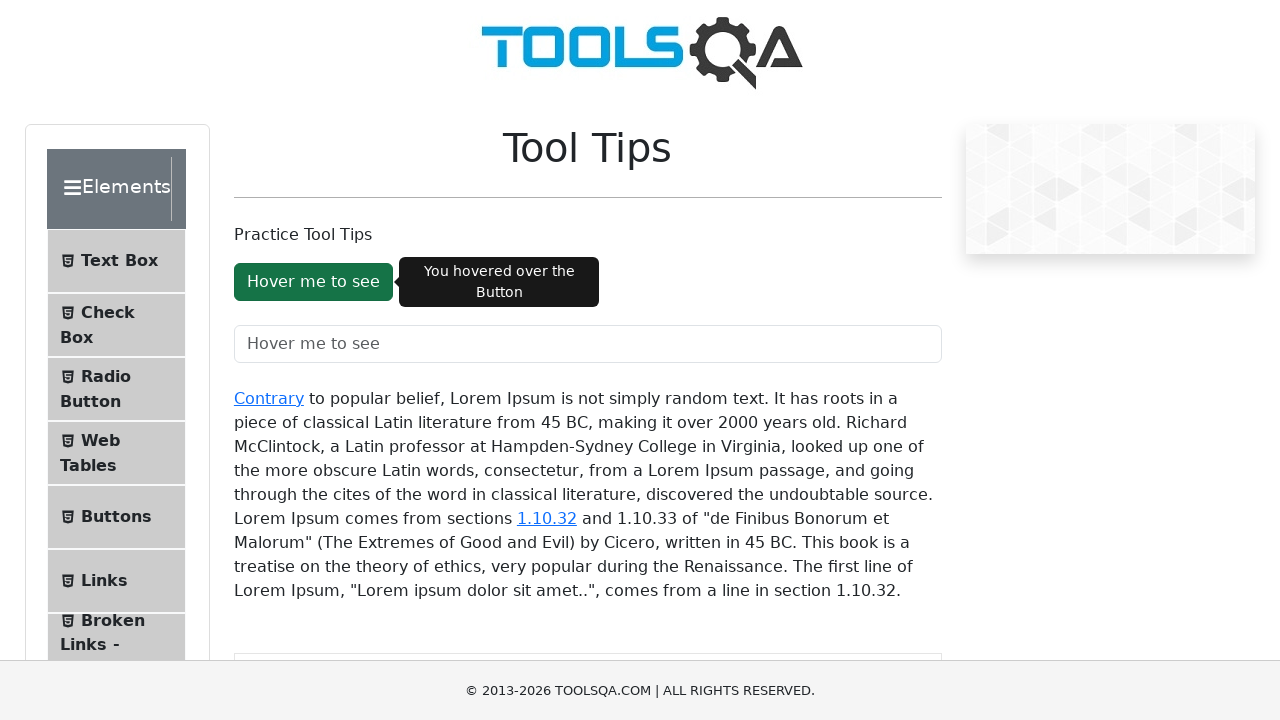